Tests a user registration form by filling in first name, last name, email, and password fields, then clicking submit and cancel buttons to verify form functionality.

Starting URL: https://thinking-tester-contact-list.herokuapp.com/addUser

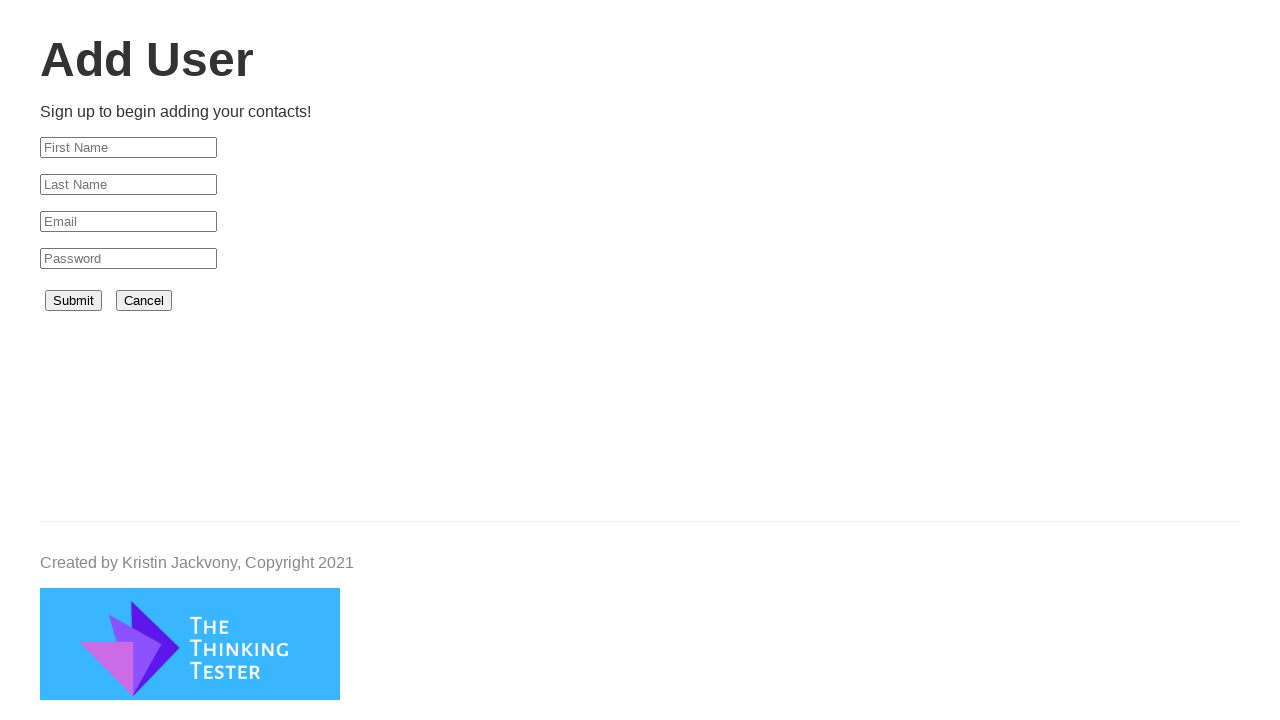

Filled First Name field with 'John' on #firstName
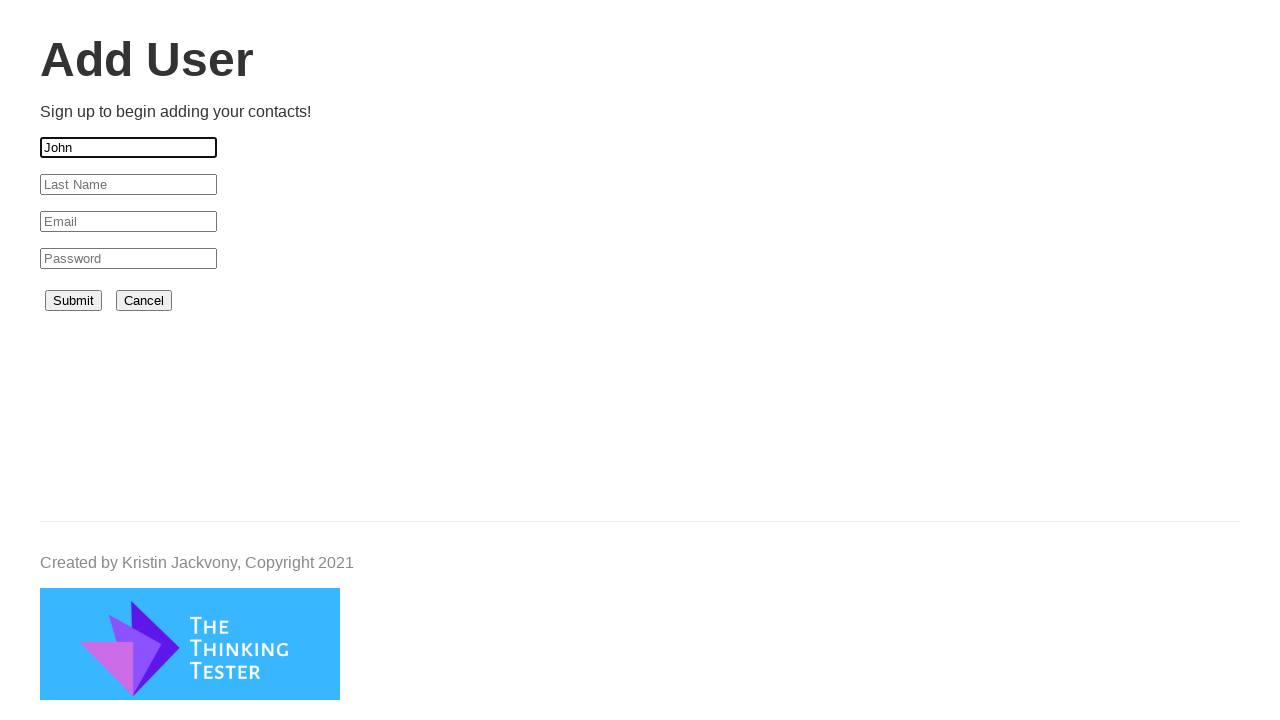

Filled Last Name field with 'Doe' on #lastName
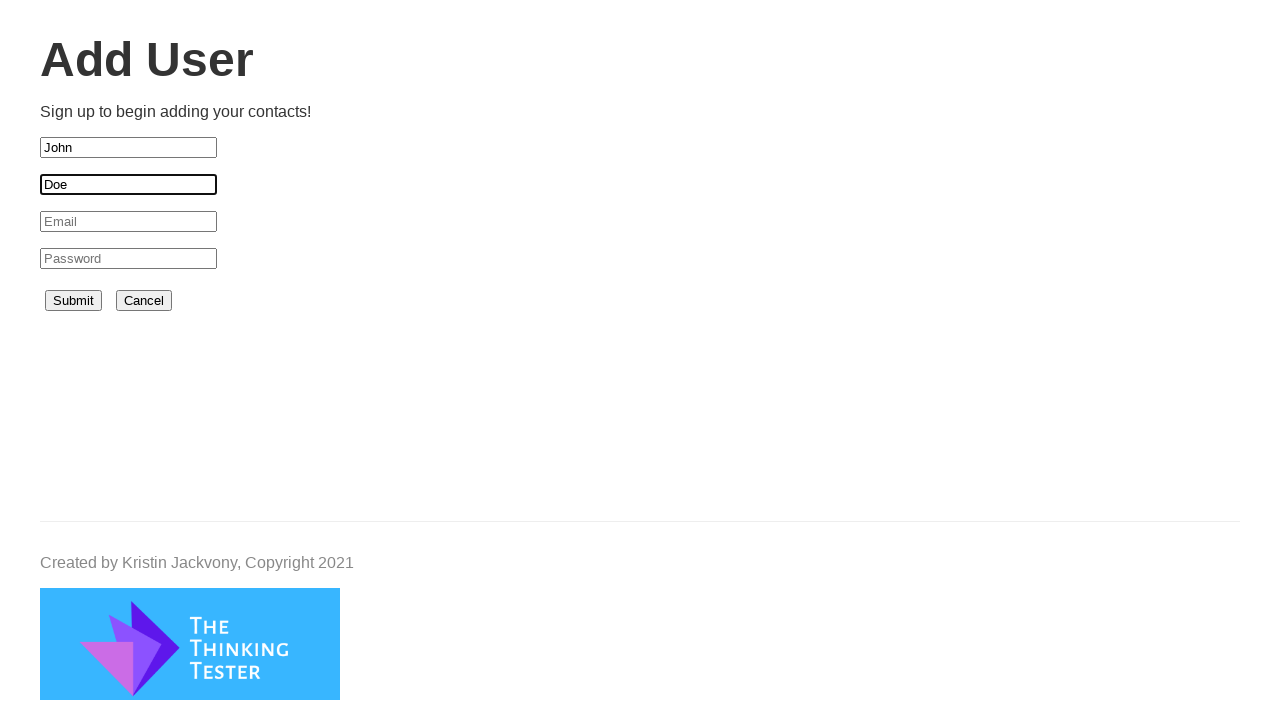

Filled Email field with 'johndoe_test87@example.com' on #email
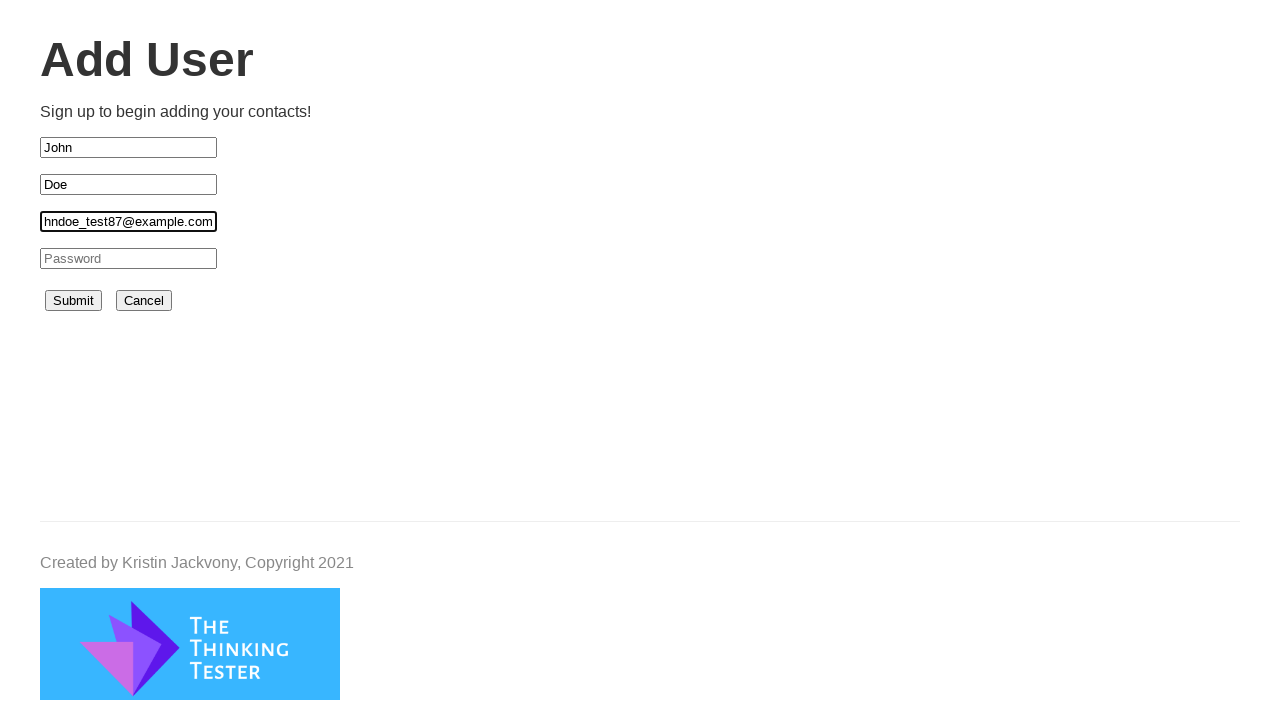

Filled Password field with 'SecurePass123!' on #password
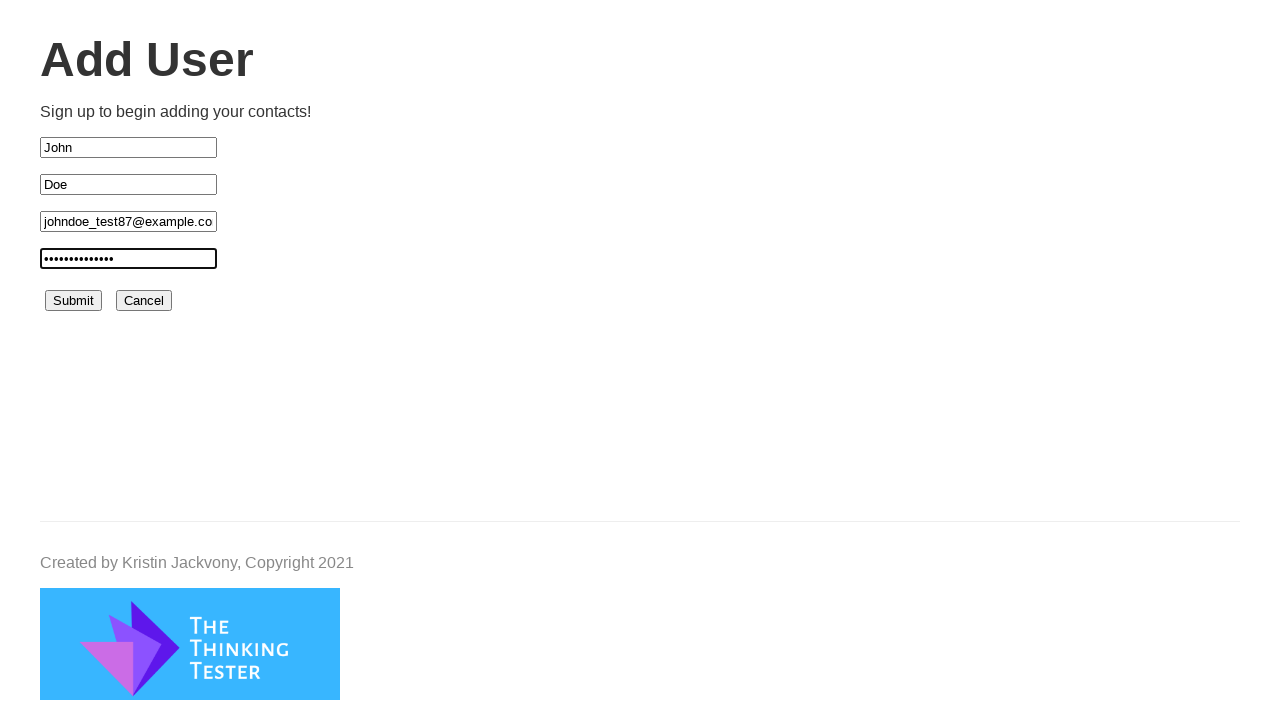

Clicked Submit button to complete user registration at (74, 301) on #submit
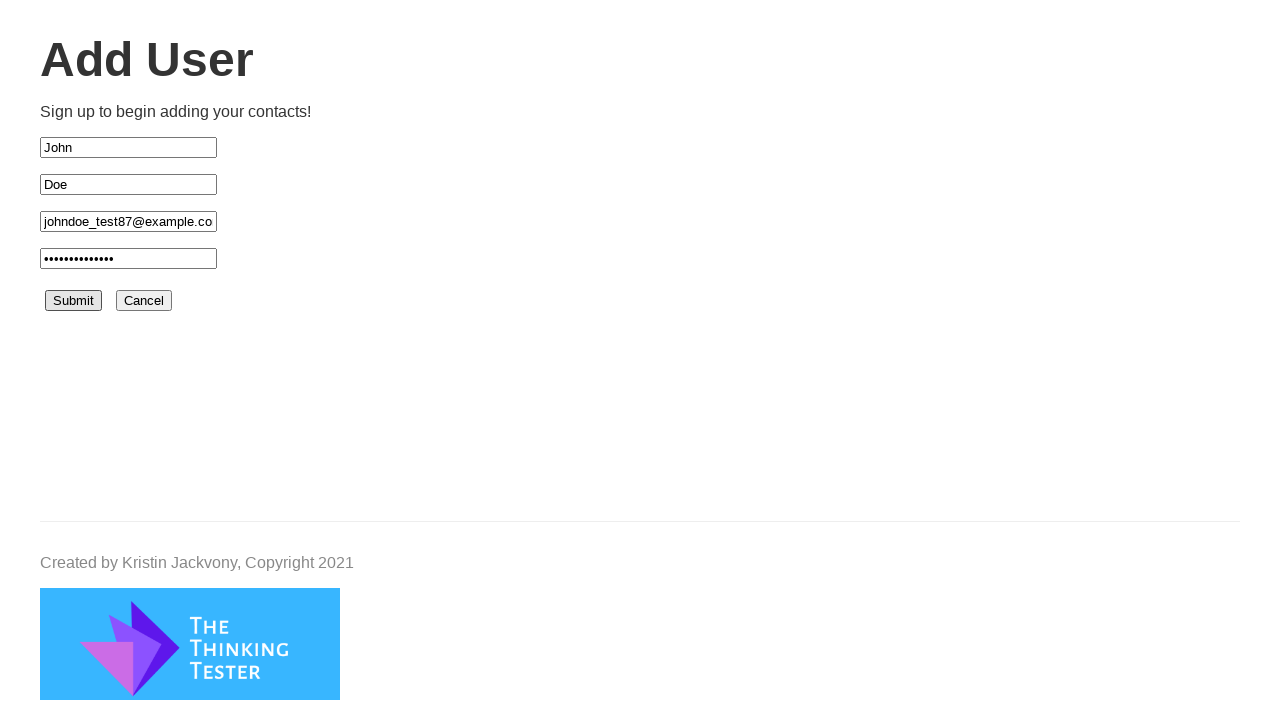

Waited 1 second for form submission to complete
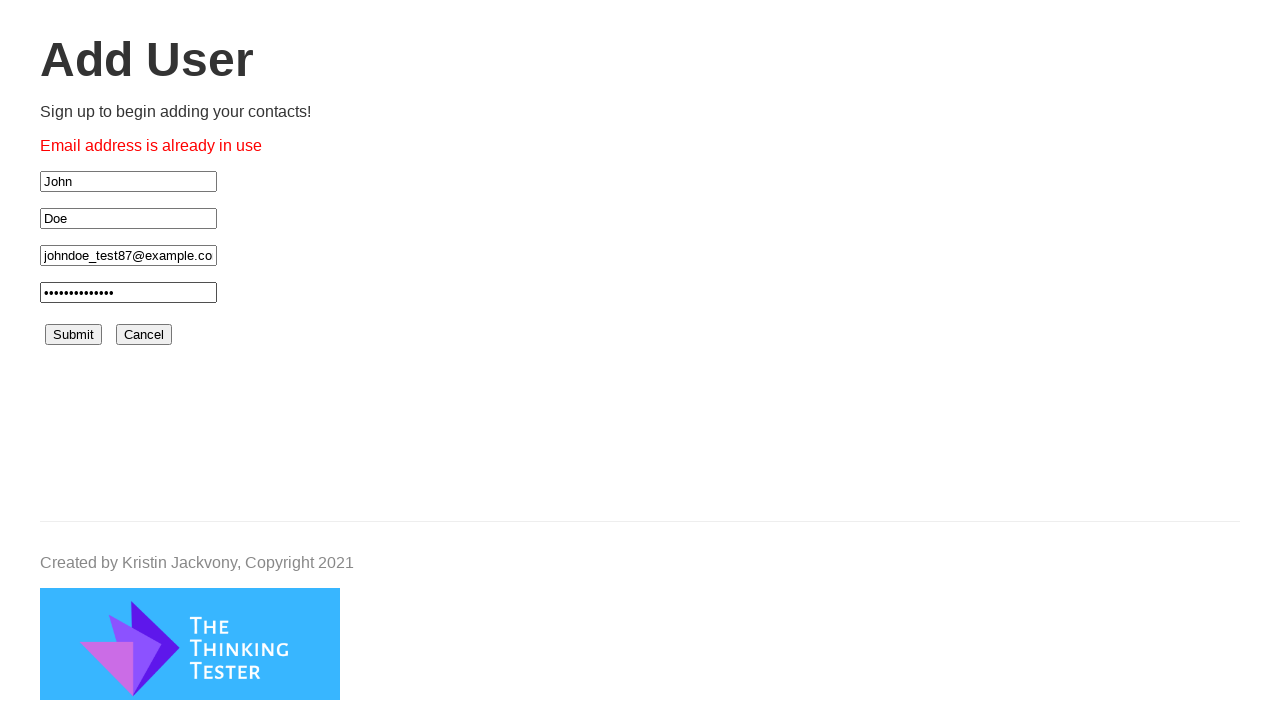

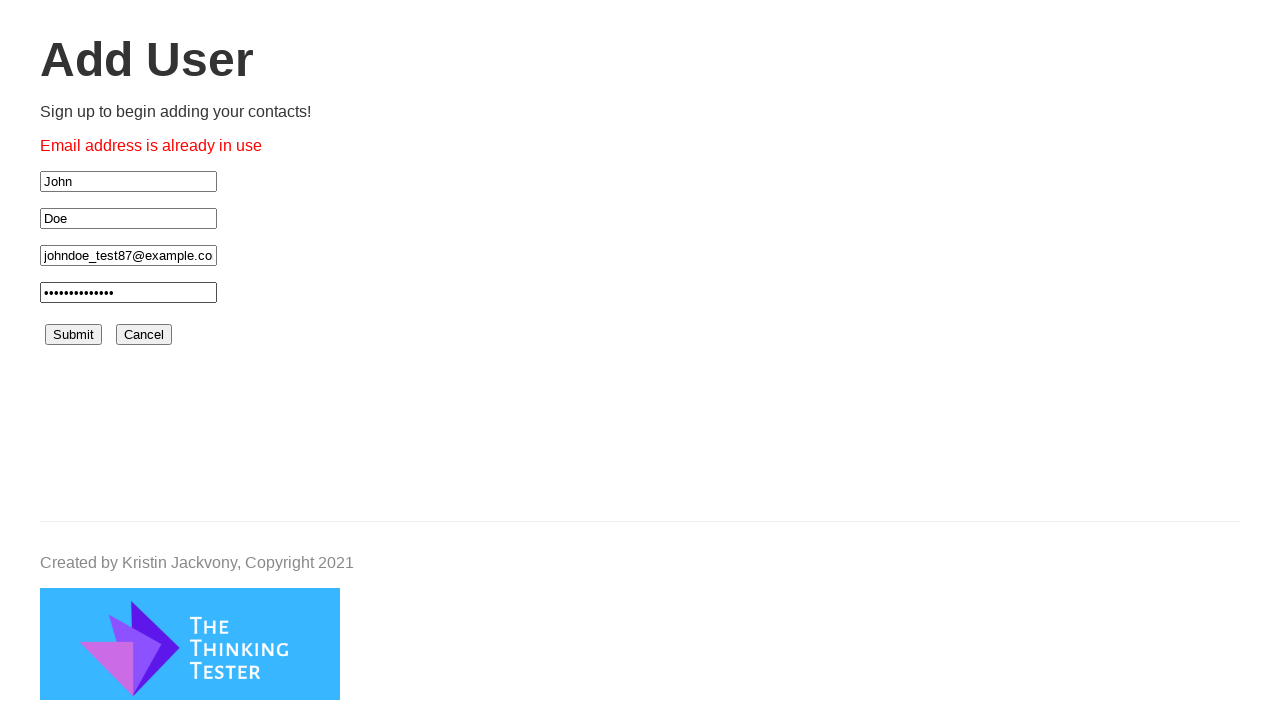